Tests checkbox and radio button interactions by checking an ice cream preference checkbox and selecting the "Employed" radio option

Starting URL: https://rahulshettyacademy.com/angularpractice/

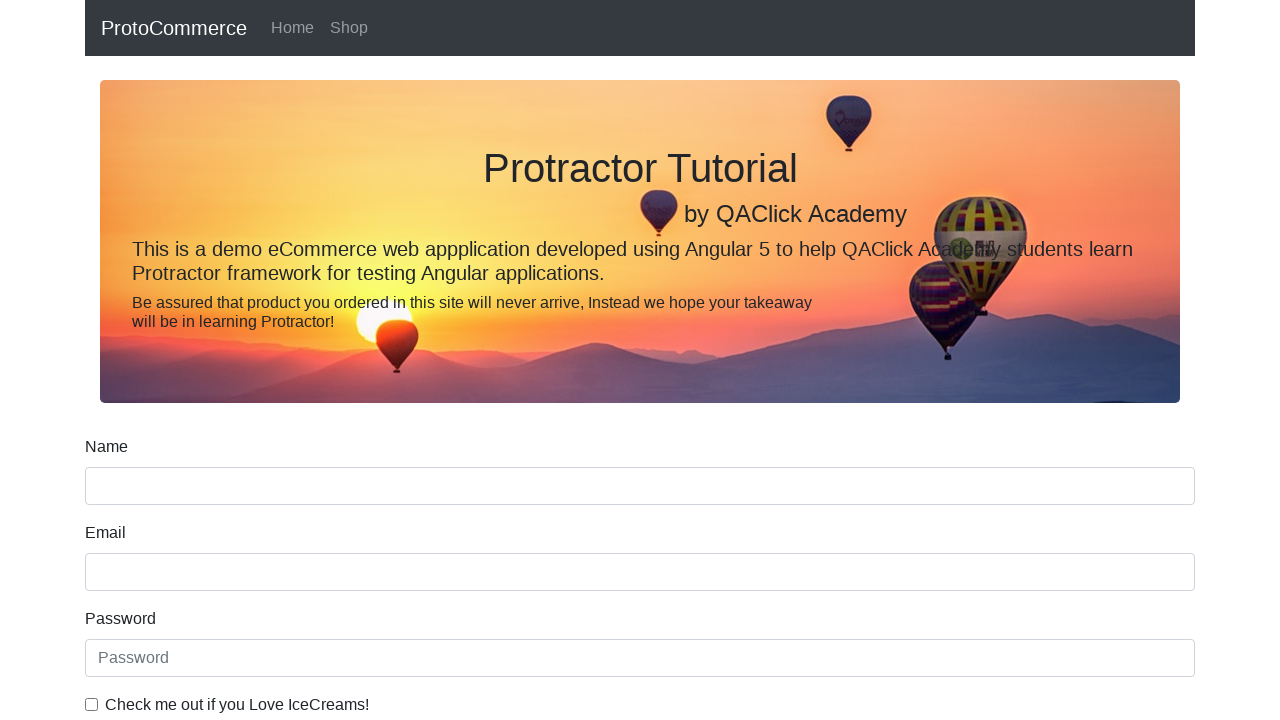

Checked ice cream preference checkbox at (92, 704) on internal:label="Check me out if you Love IceCreams!"i
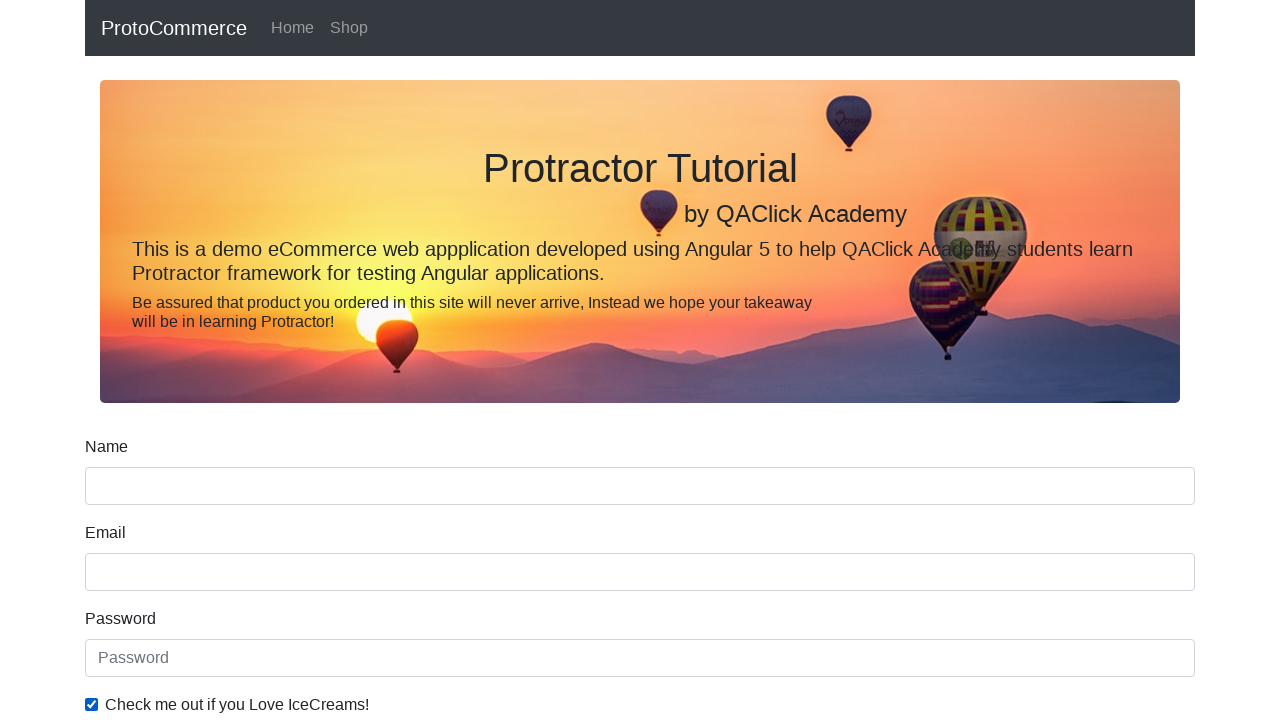

Selected 'Employed' radio button option at (326, 360) on internal:label="Employed"i
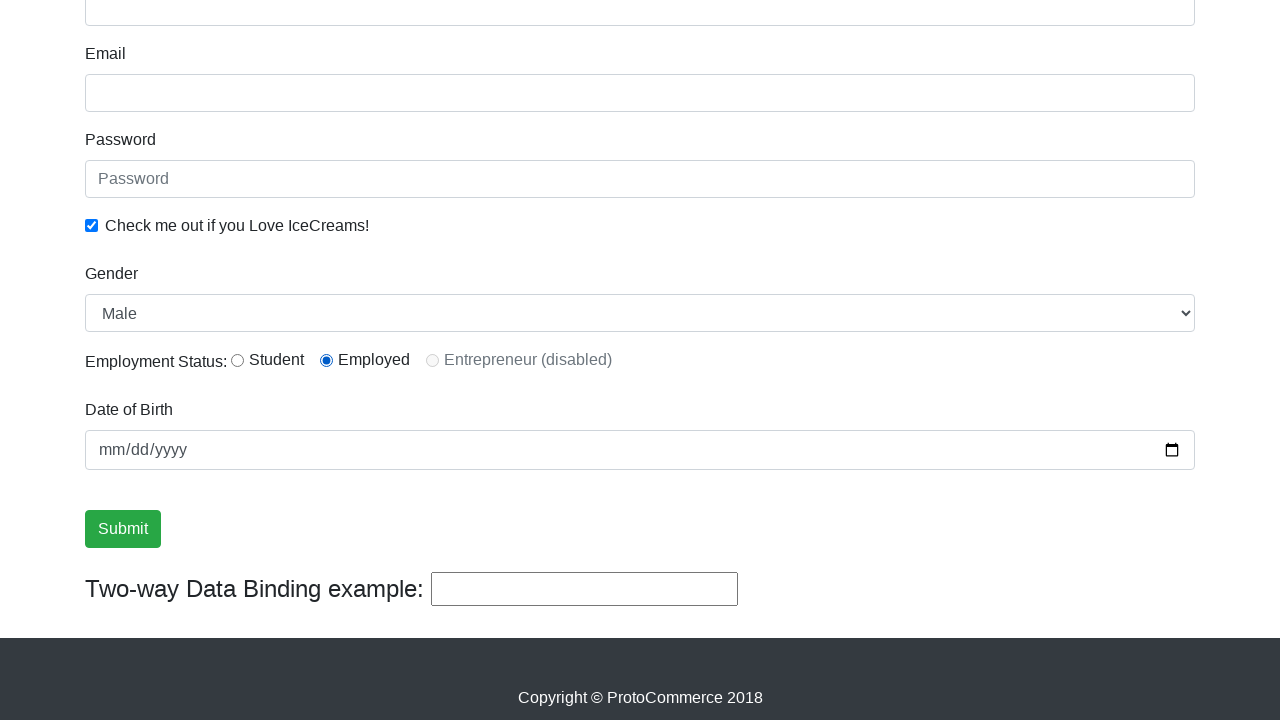

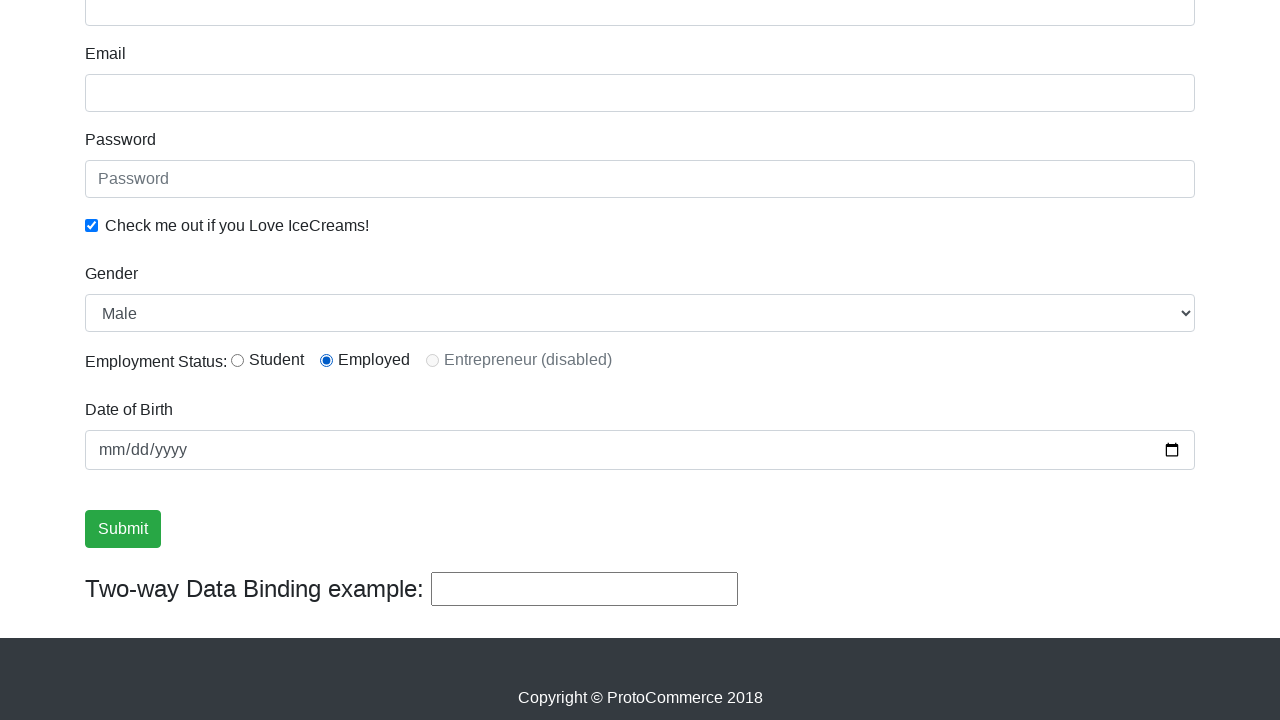